Tests drag and drop functionality by dragging element A to element B's position and verifying the elements have swapped positions

Starting URL: https://the-internet.herokuapp.com/drag_and_drop

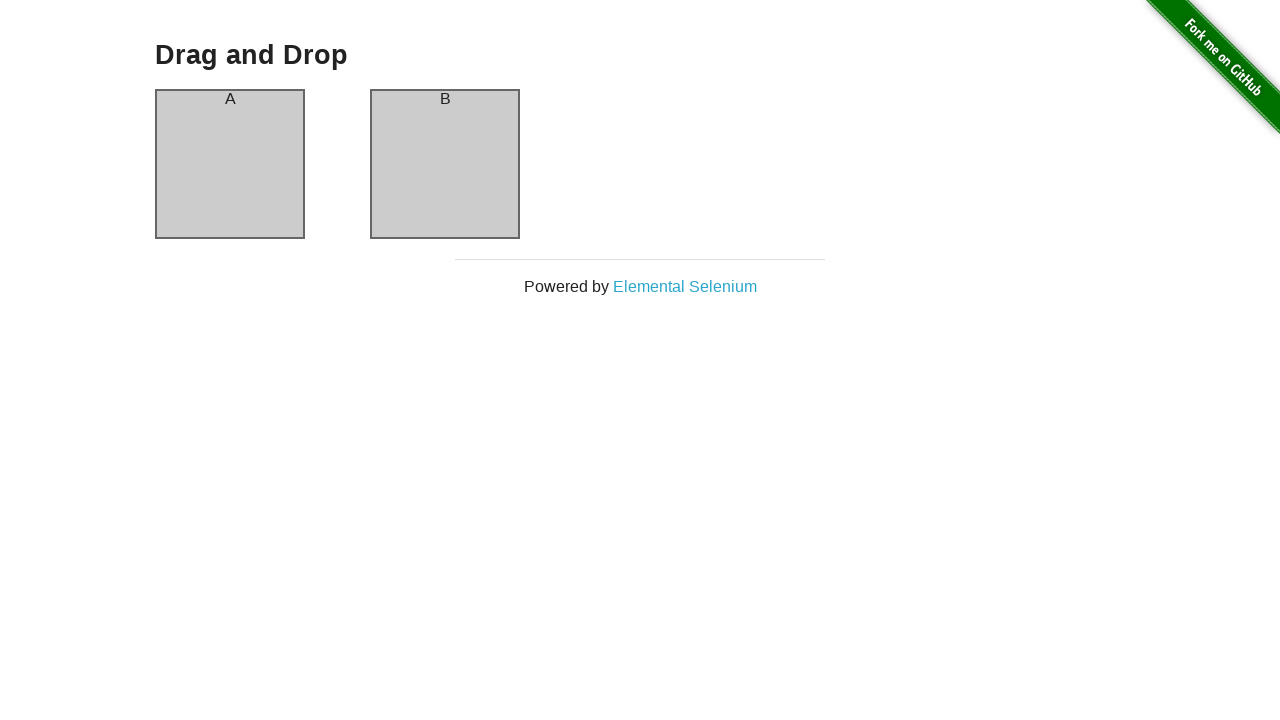

Waited for column A element to be present
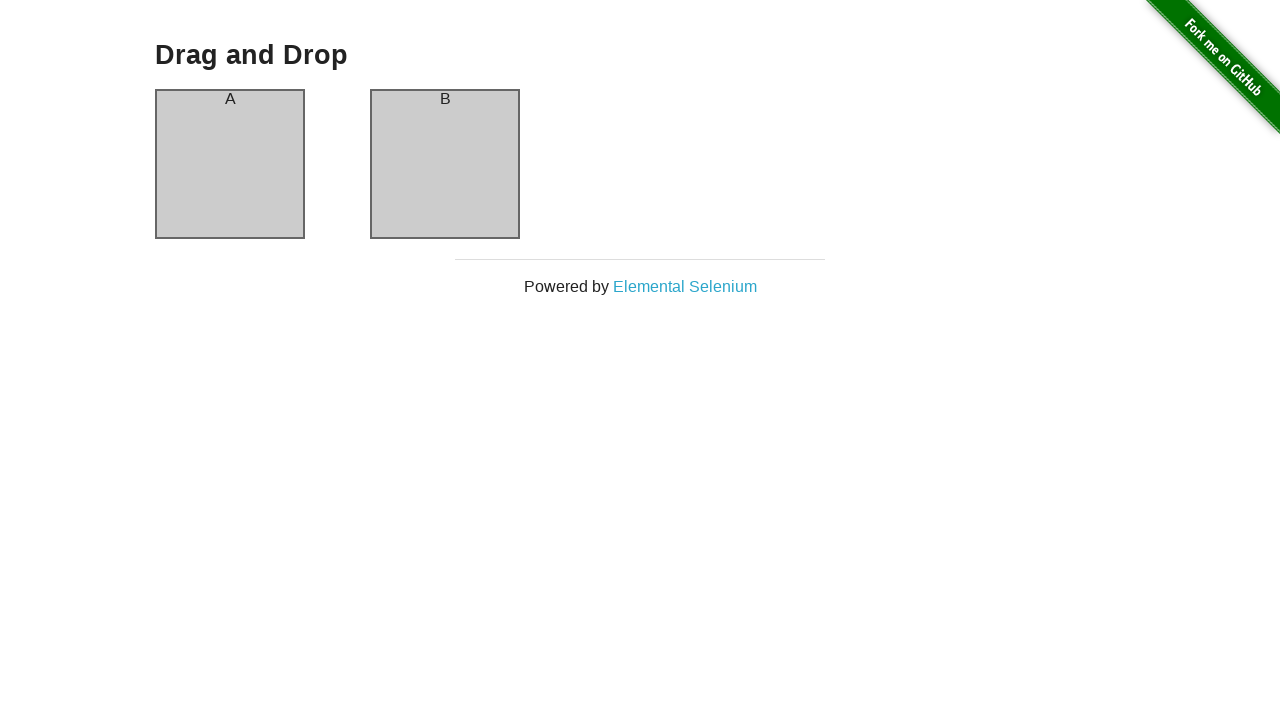

Waited for column B element to be present
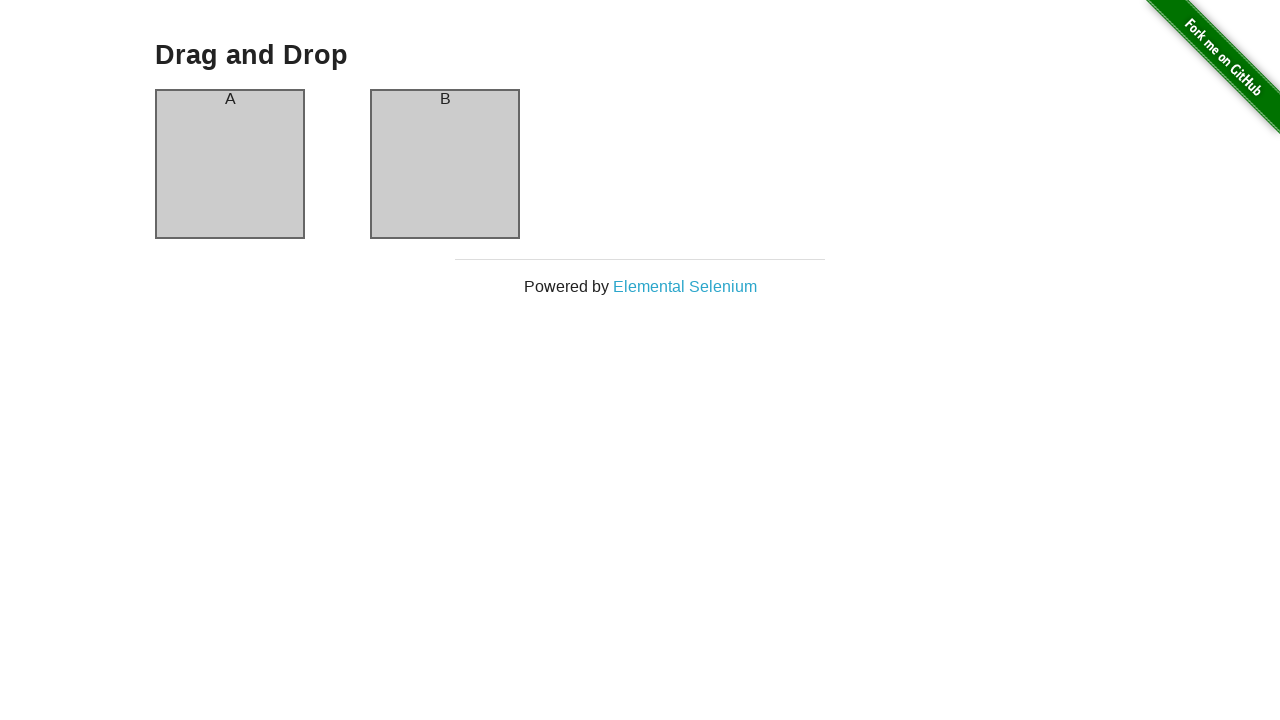

Dragged column A element to column B position at (445, 164)
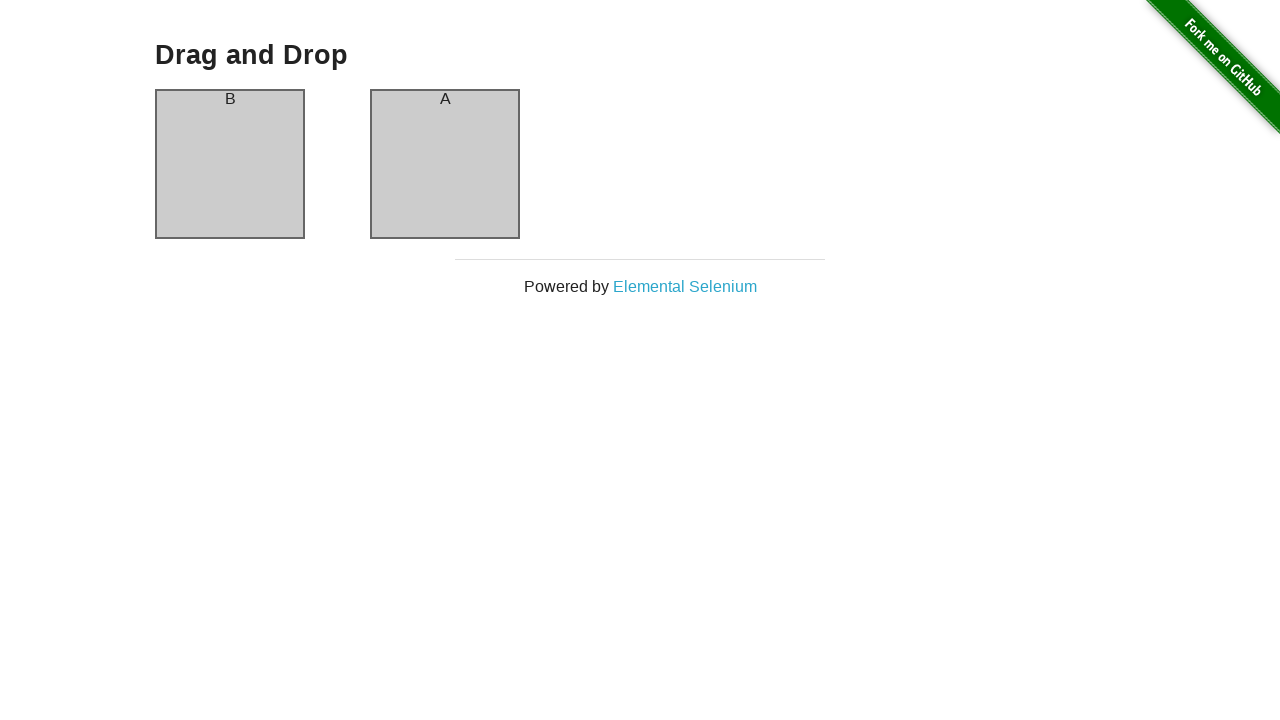

Verified column A is visible after drag and drop
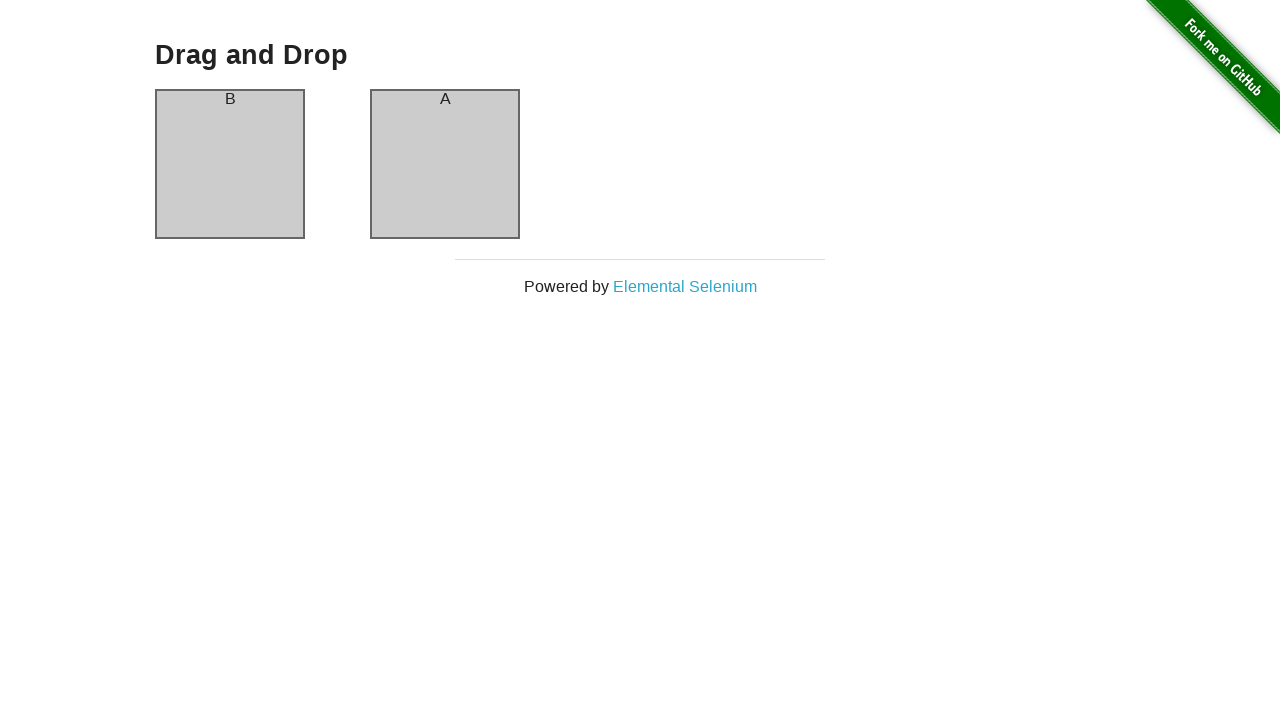

Verified column B is visible after drag and drop
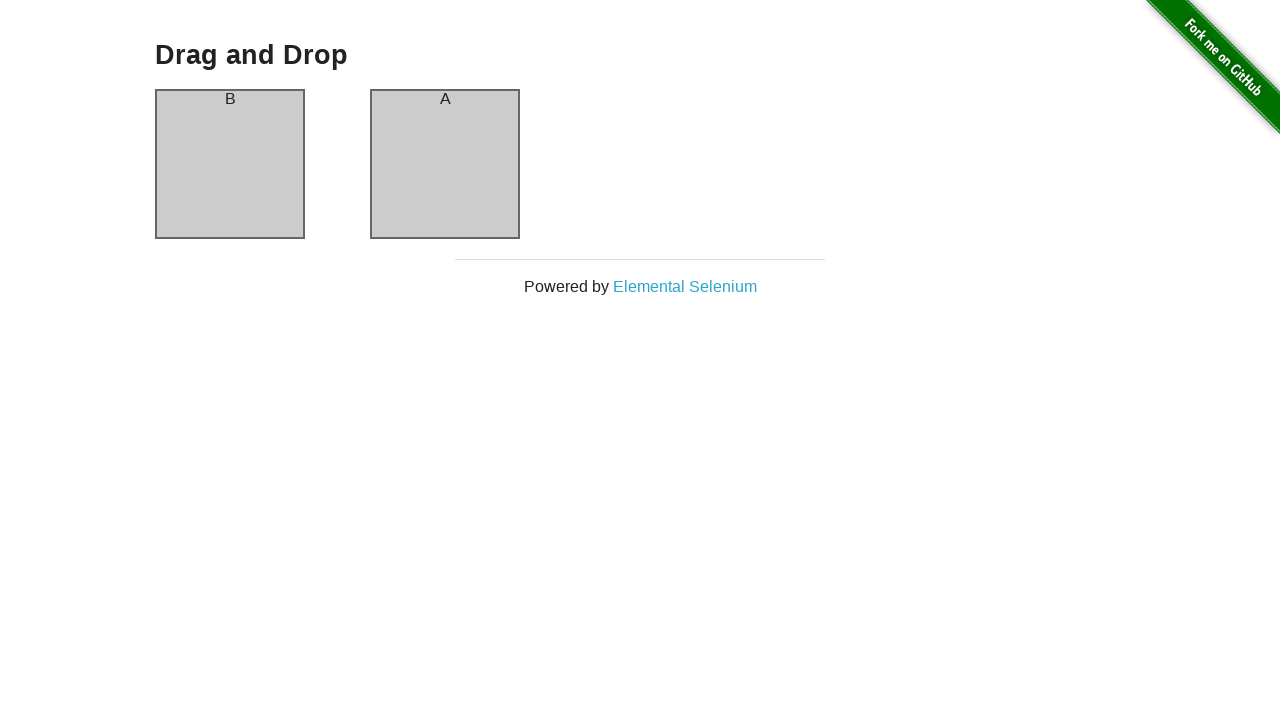

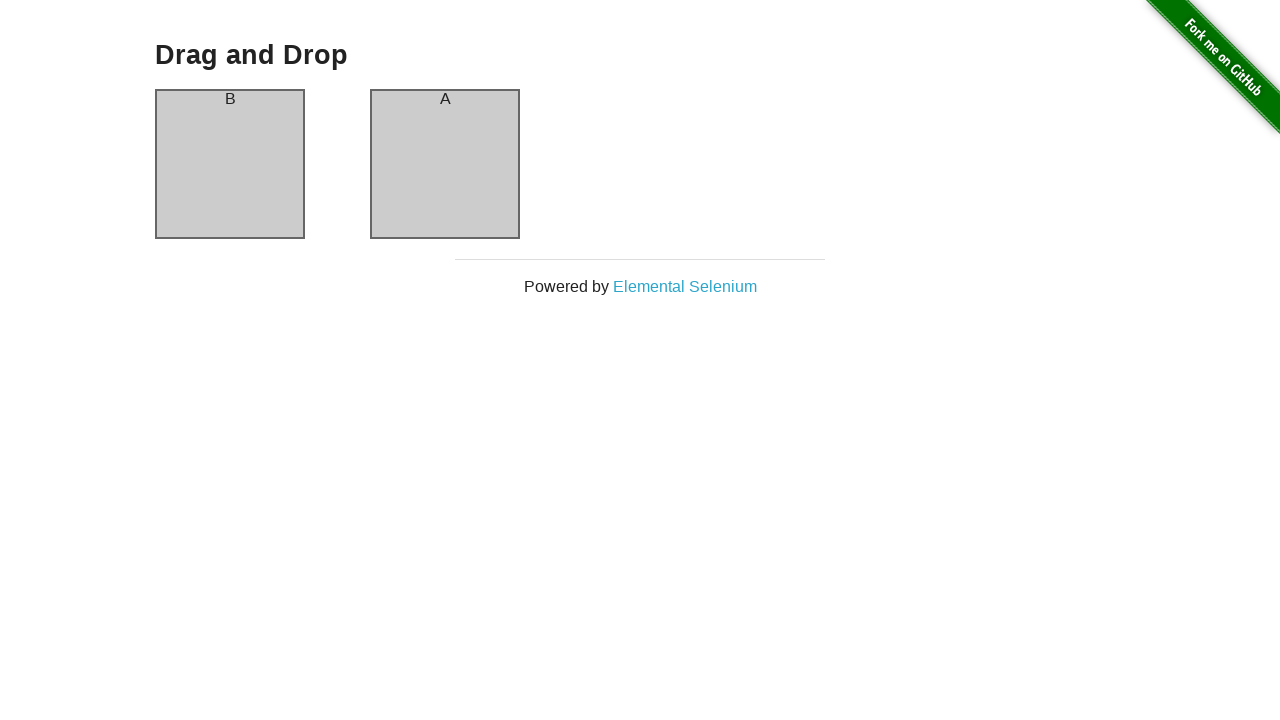